Tests handling basic JavaScript alert and accepting it

Starting URL: https://testpages.eviltester.com/styled/alerts/alert-test.html

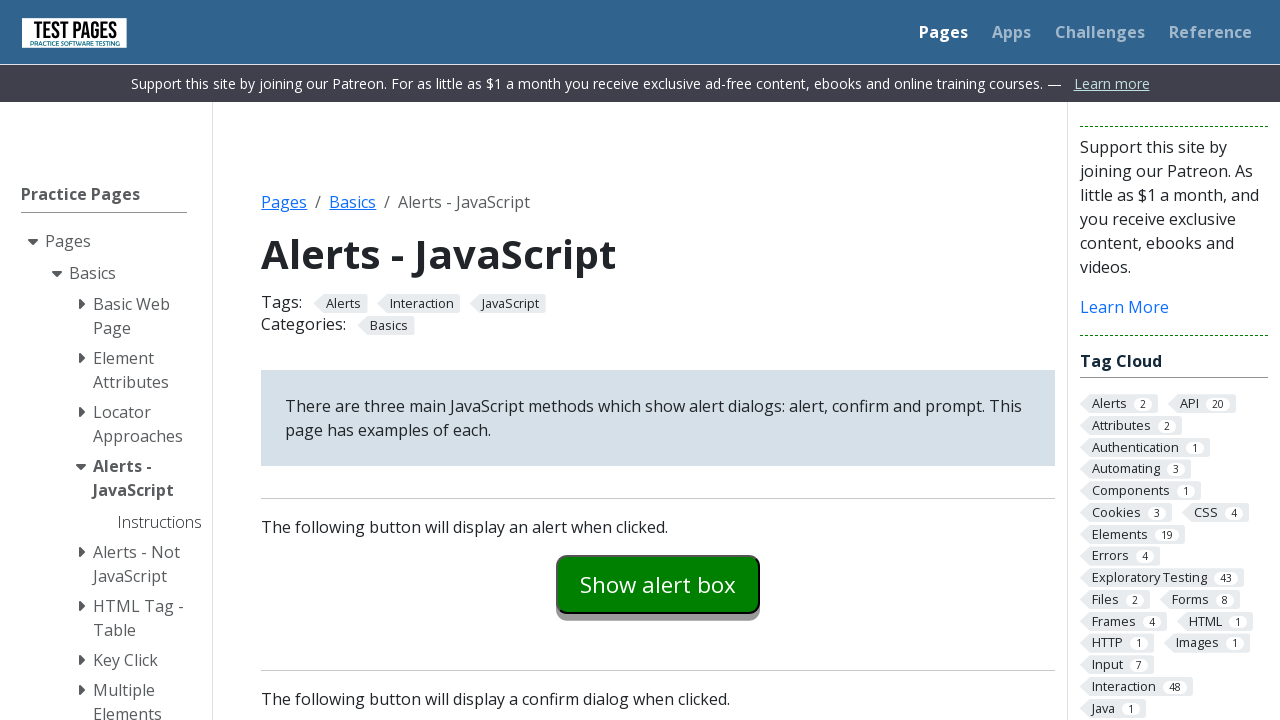

Set up dialog handler to accept alerts
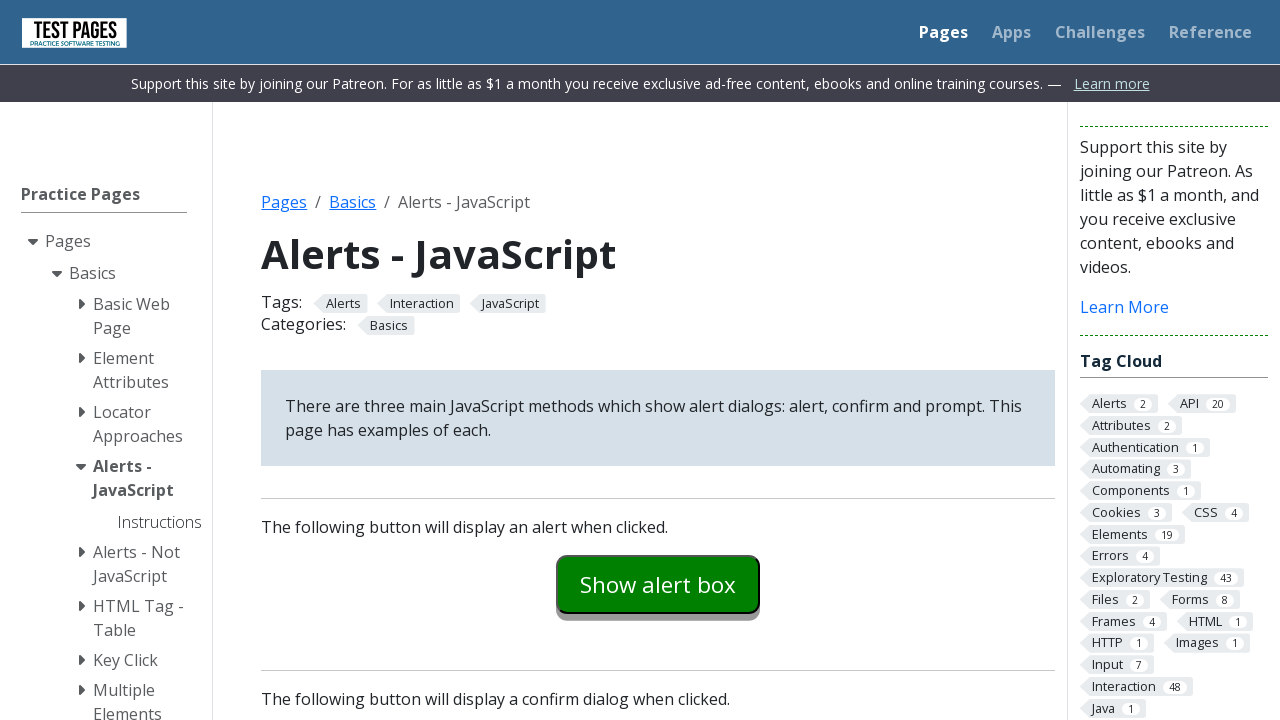

Clicked the alert button at (658, 584) on #alertexamples
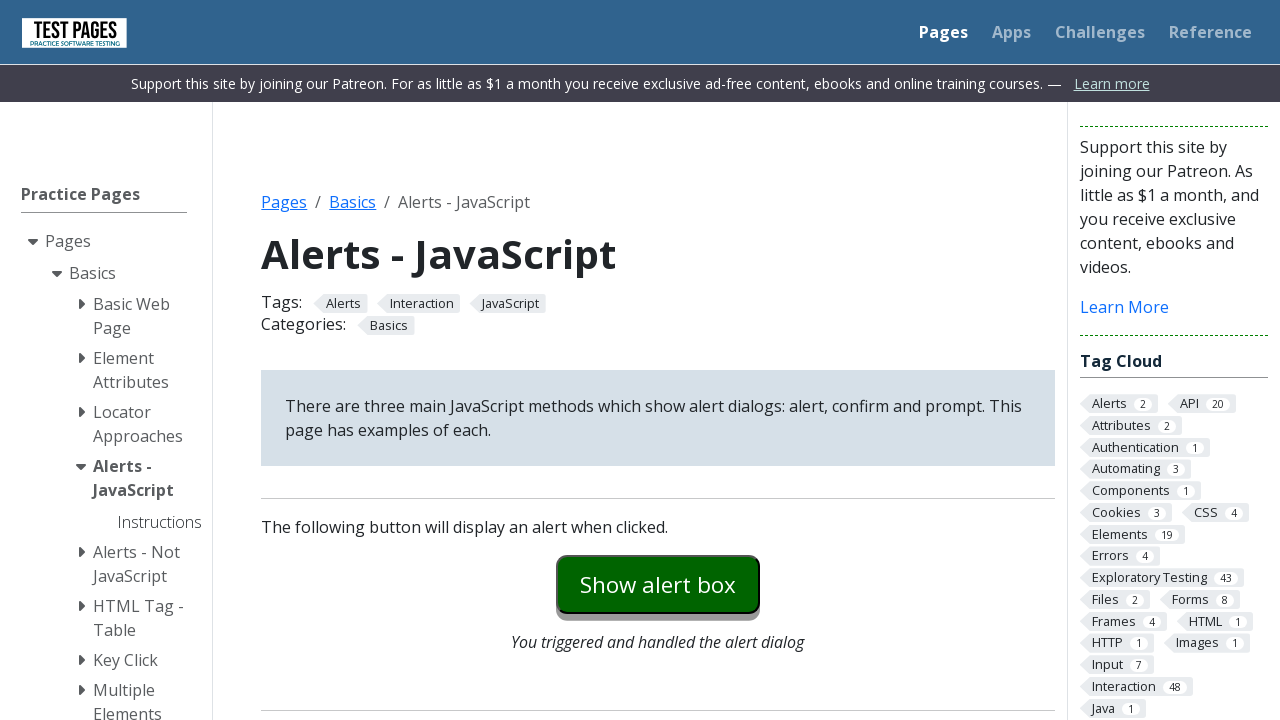

Alert explanation message appeared
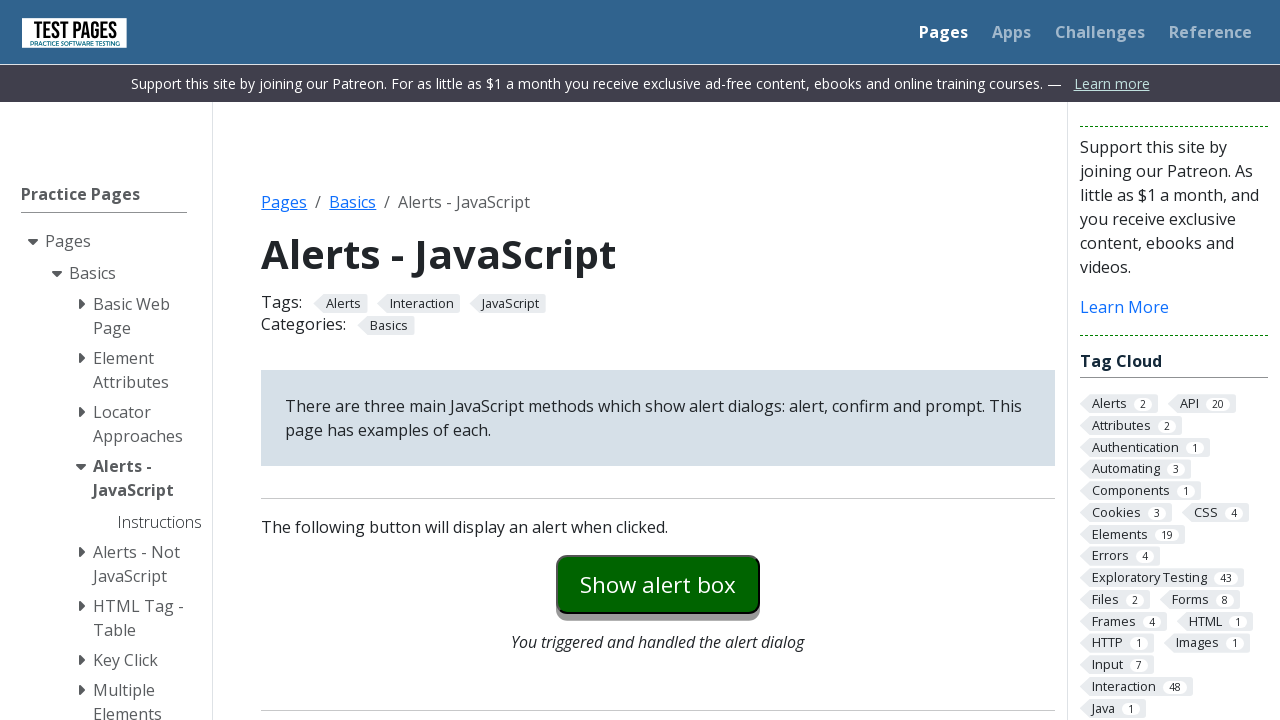

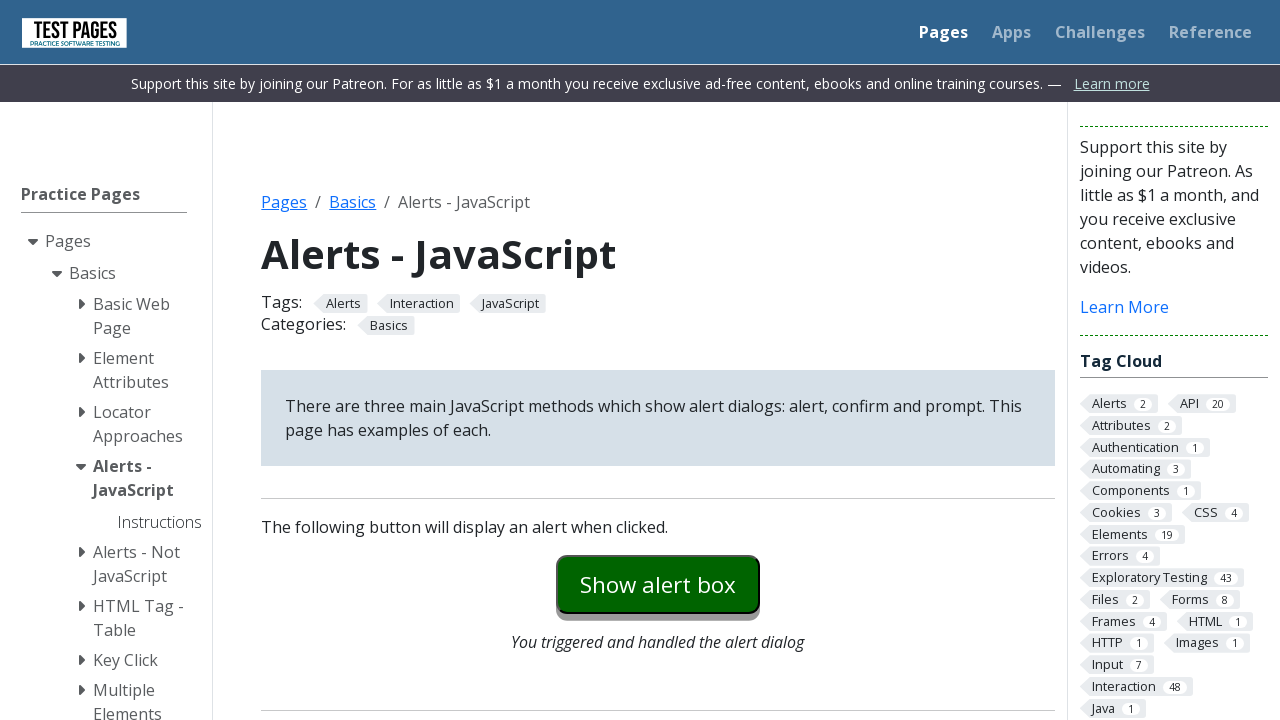